Clicks the Solutions dropdown/button in the navigation

Starting URL: https://github.com/about

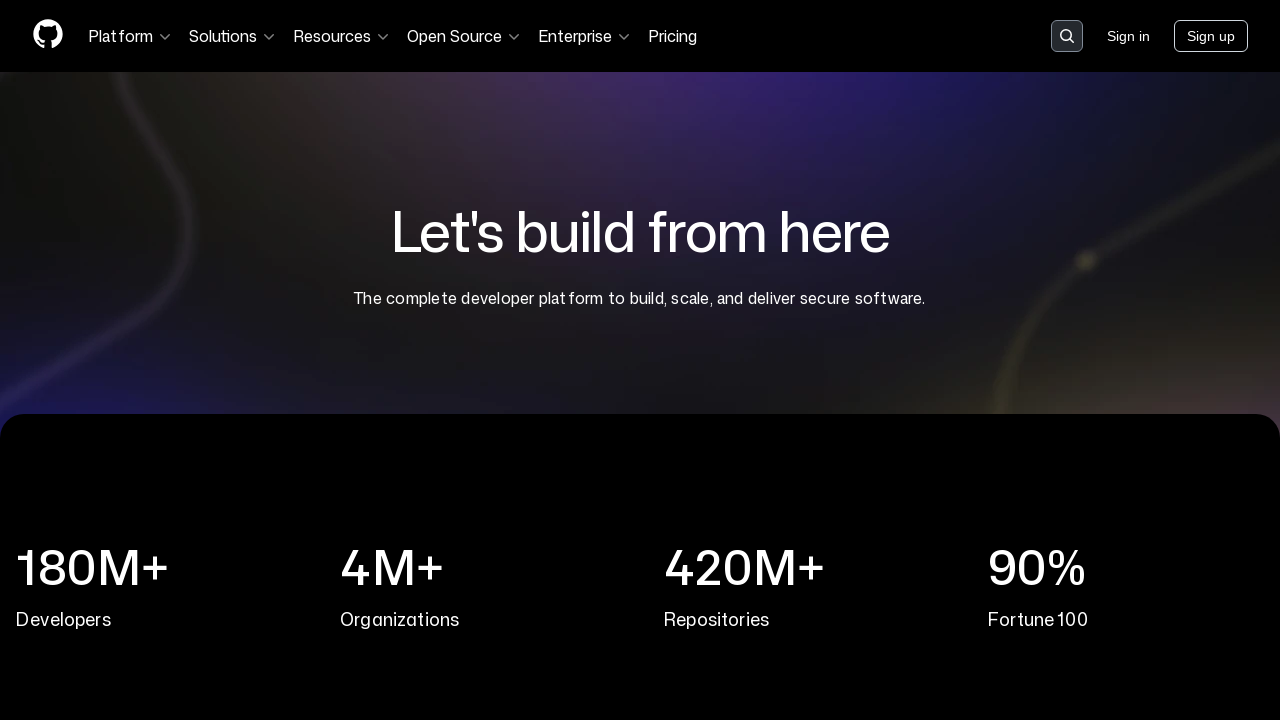

Waited for Solutions button to be visible in navigation
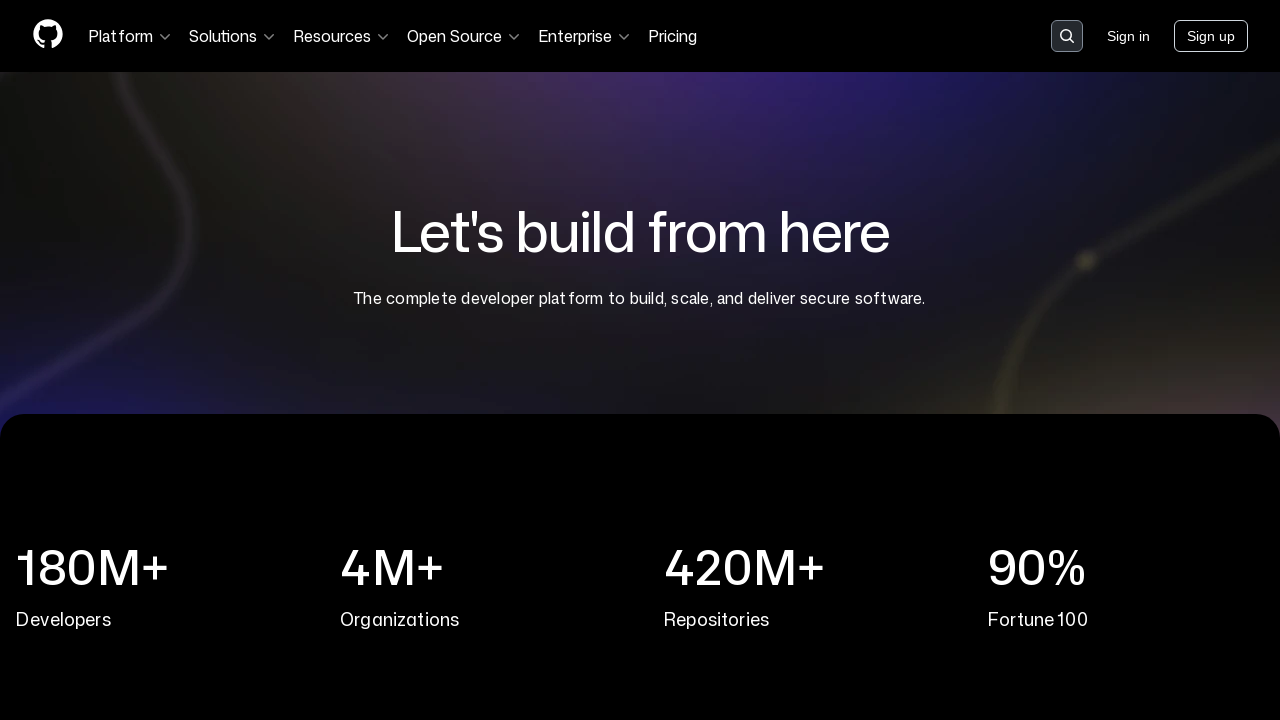

Clicked Solutions dropdown/button in the navigation at (233, 36) on text=Solutions
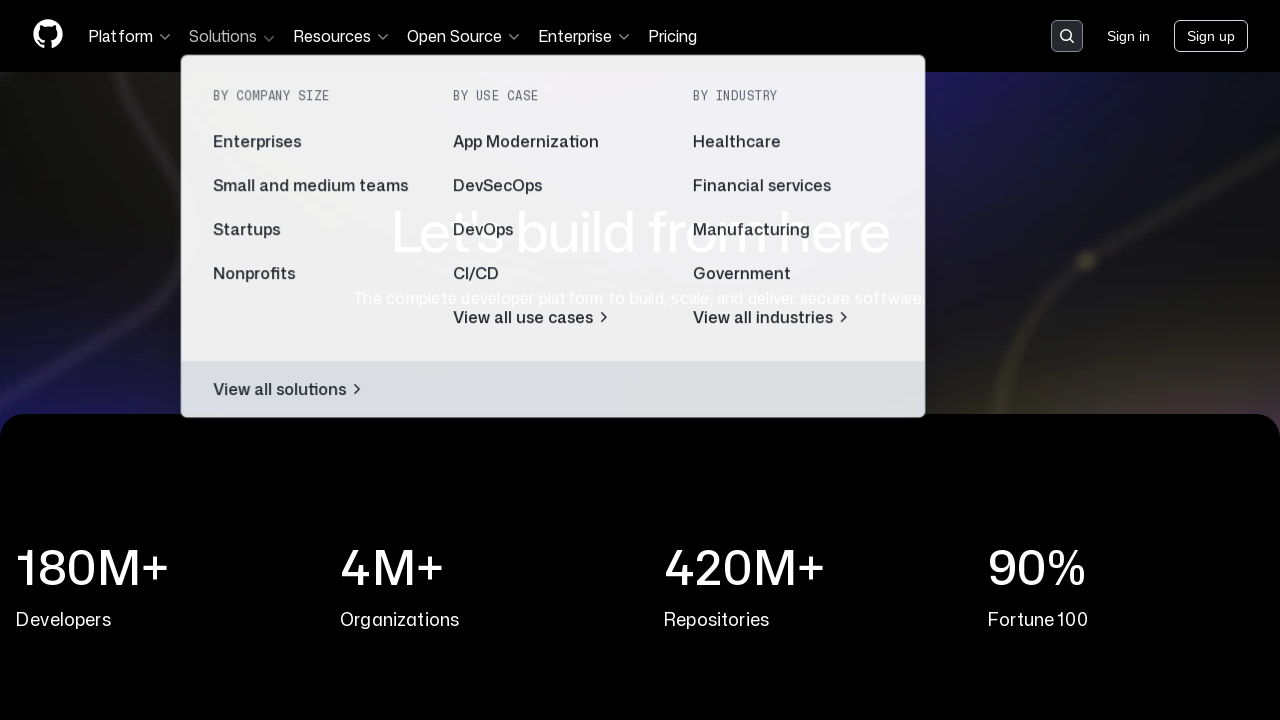

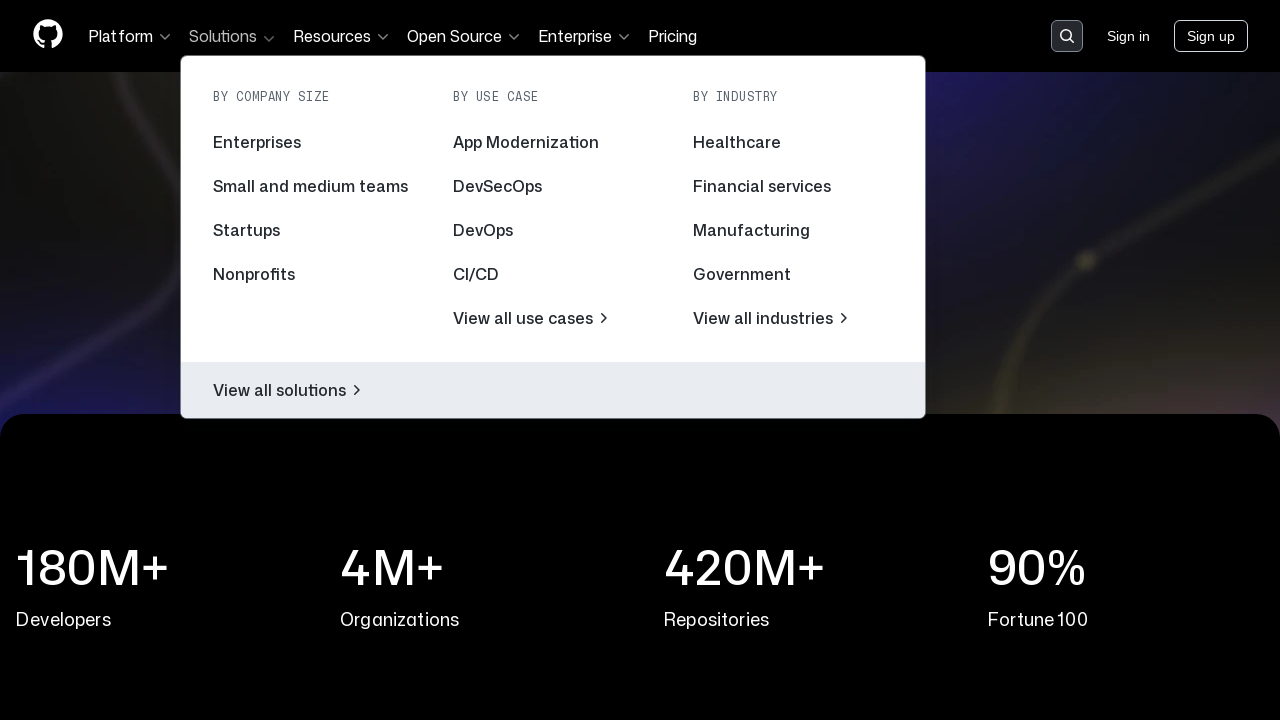